Tests a basic form by entering text into an input field and clicking a button to display the message

Starting URL: https://syntaxprojects.com/basic-first-form-demo.php

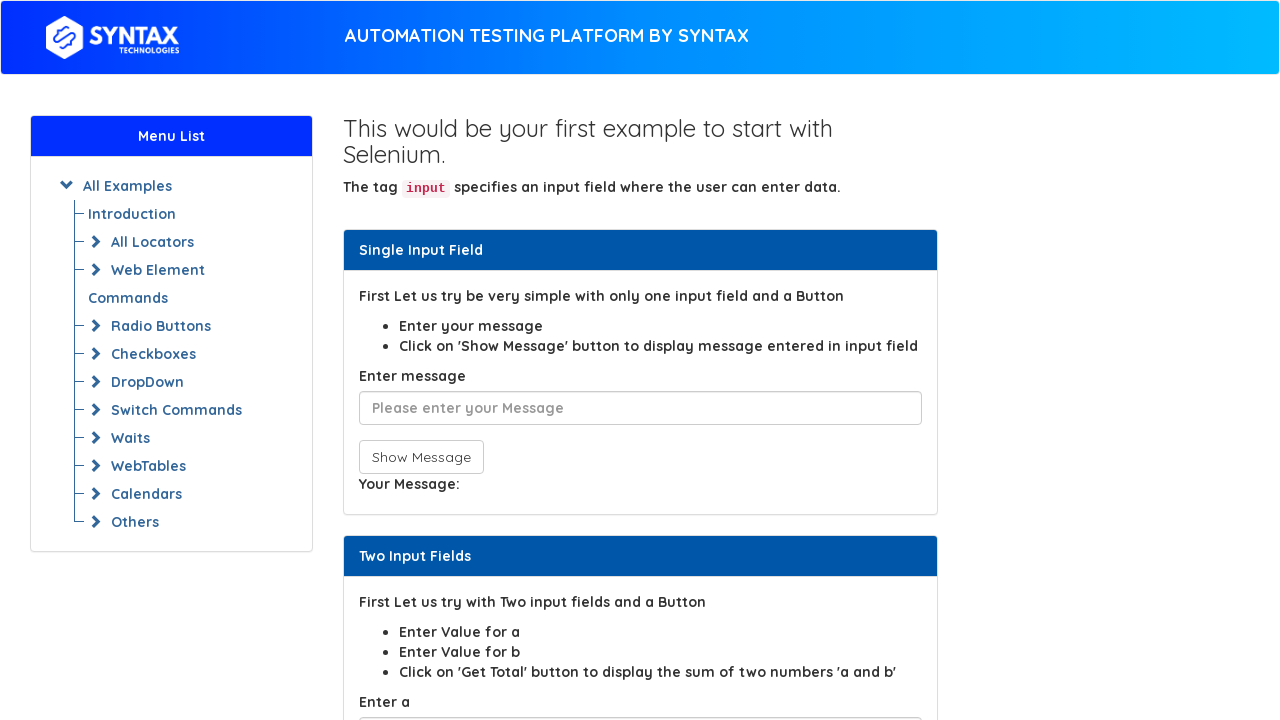

Filled text input field with 'Test message from automation' on input[placeholder*='Please enter']
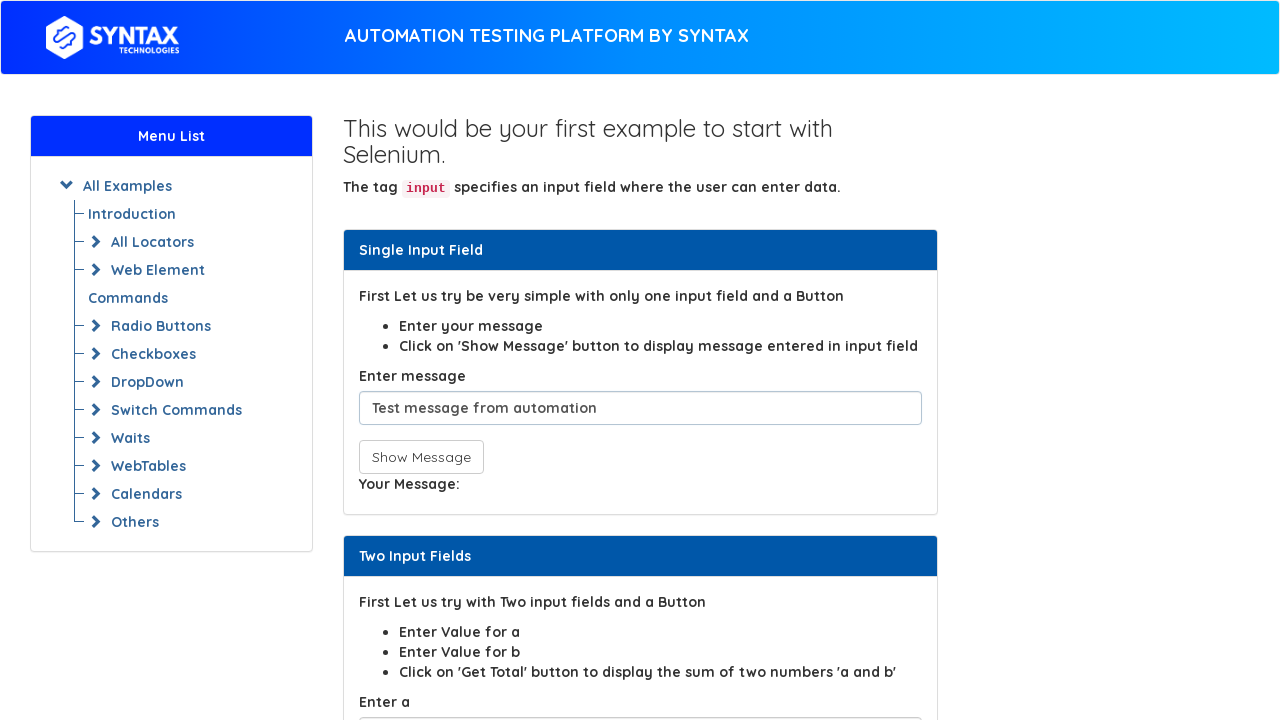

Clicked the 'Show Message' button at (421, 457) on button[onclick^='showIn']
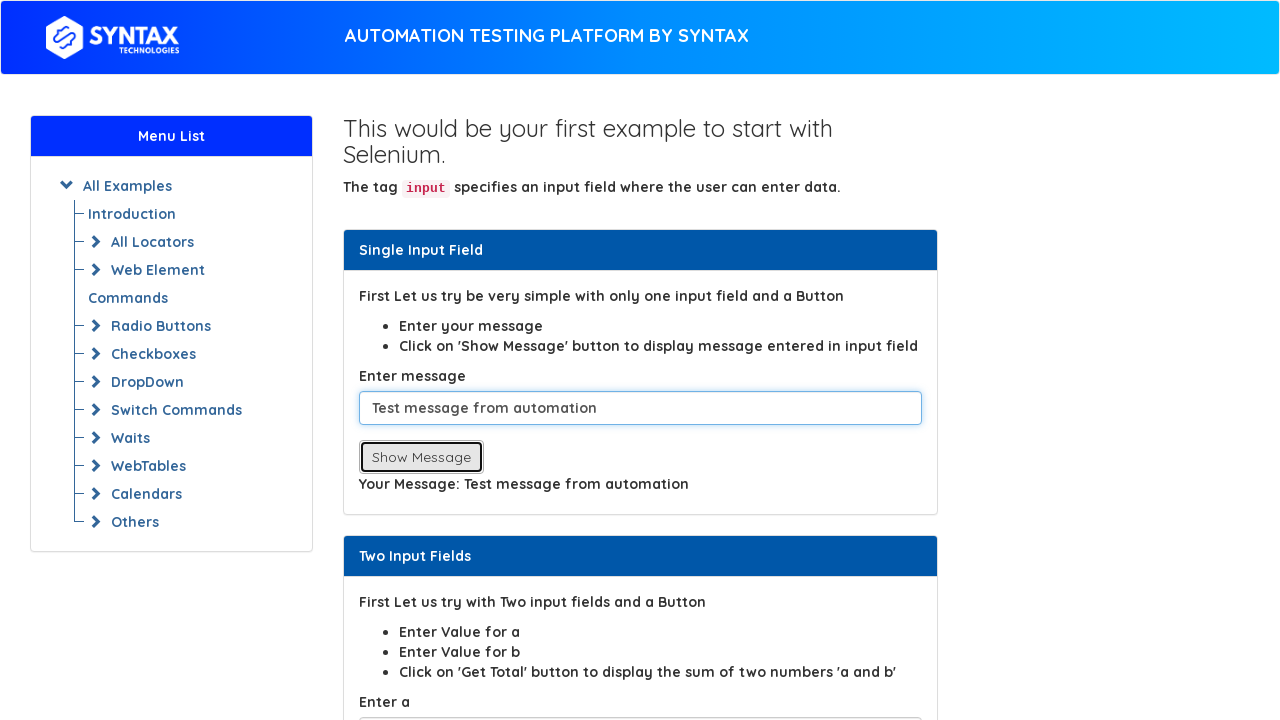

Message displayed successfully in the #display element
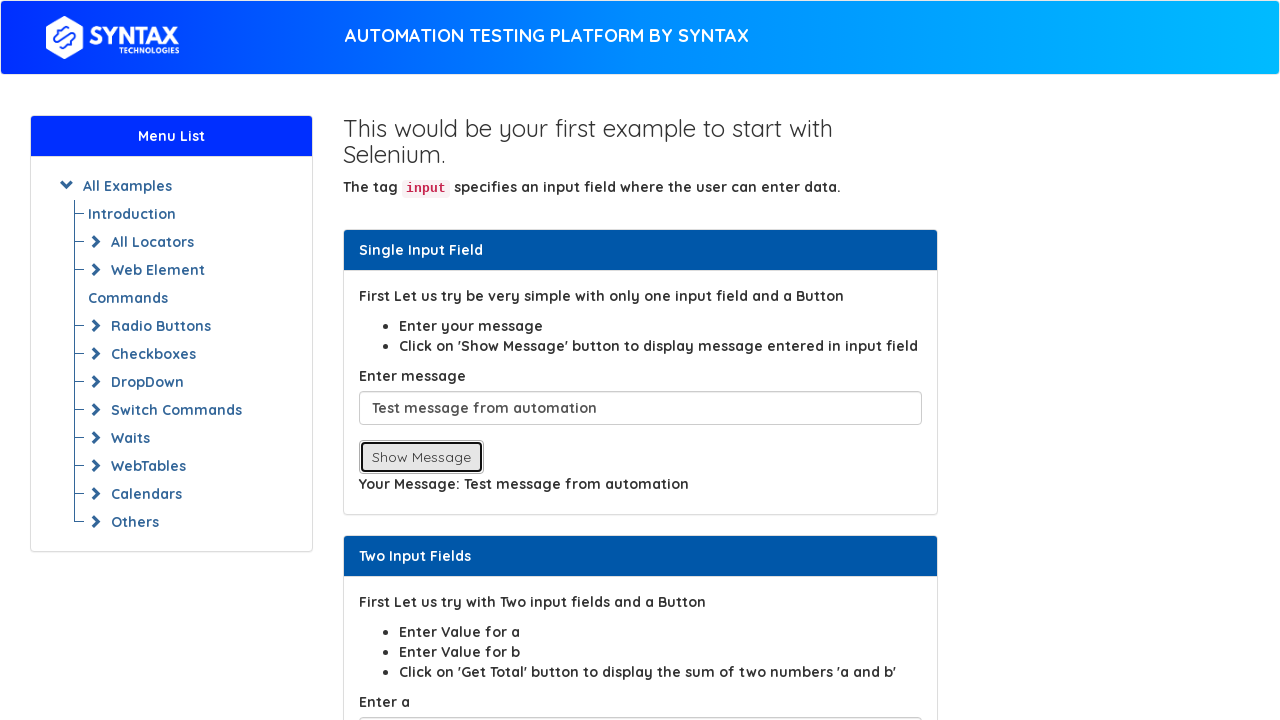

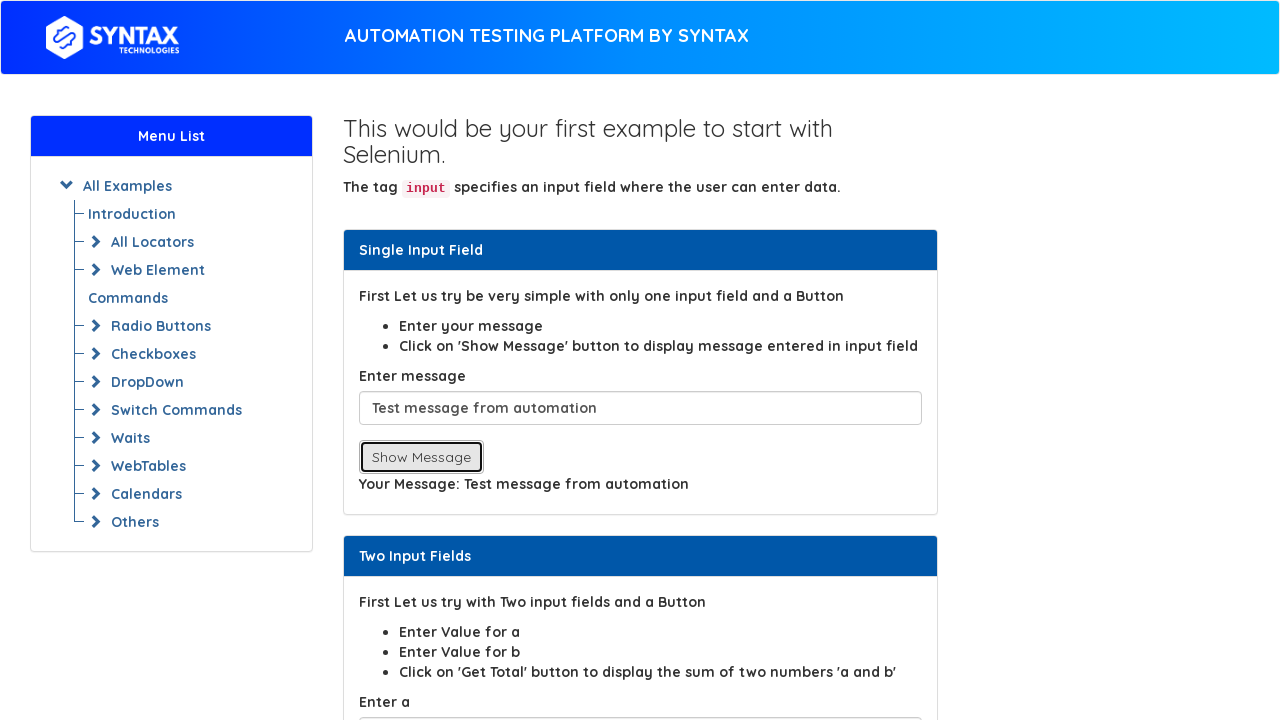